Tests file upload functionality by selecting a file and submitting the upload form on the-internet.herokuapp.com upload page

Starting URL: https://the-internet.herokuapp.com/upload

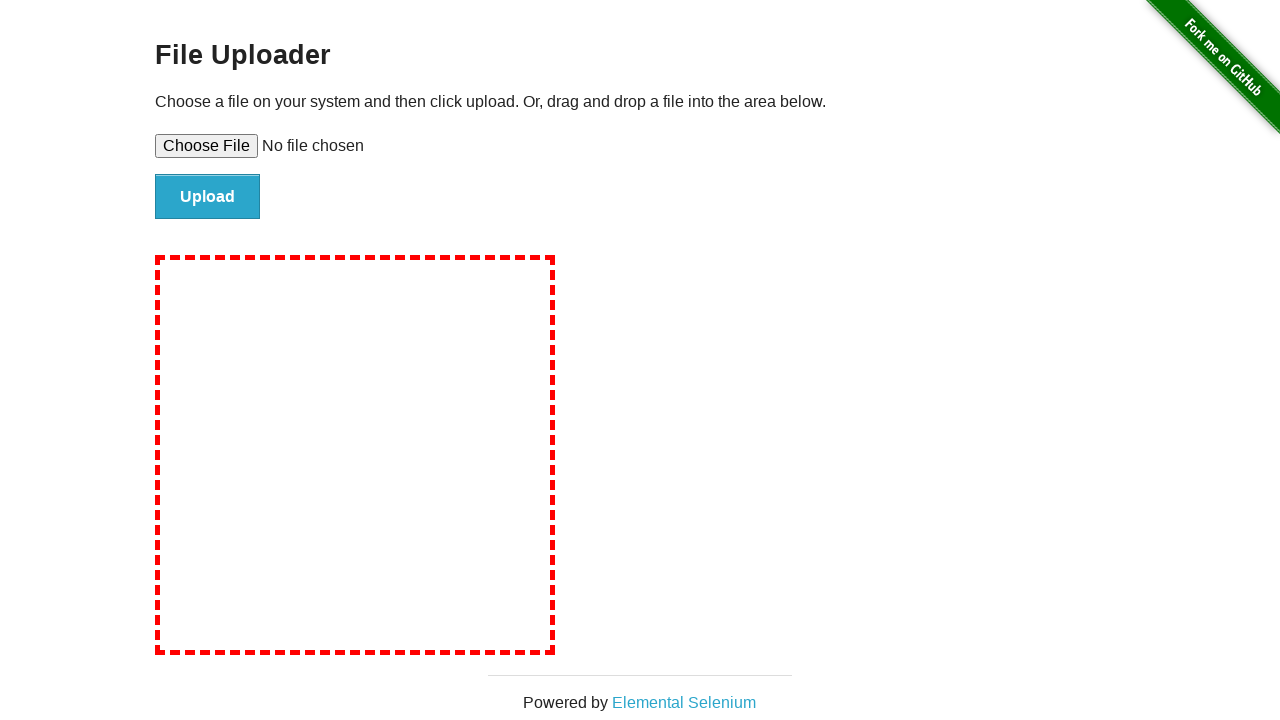

Created temporary test file for upload
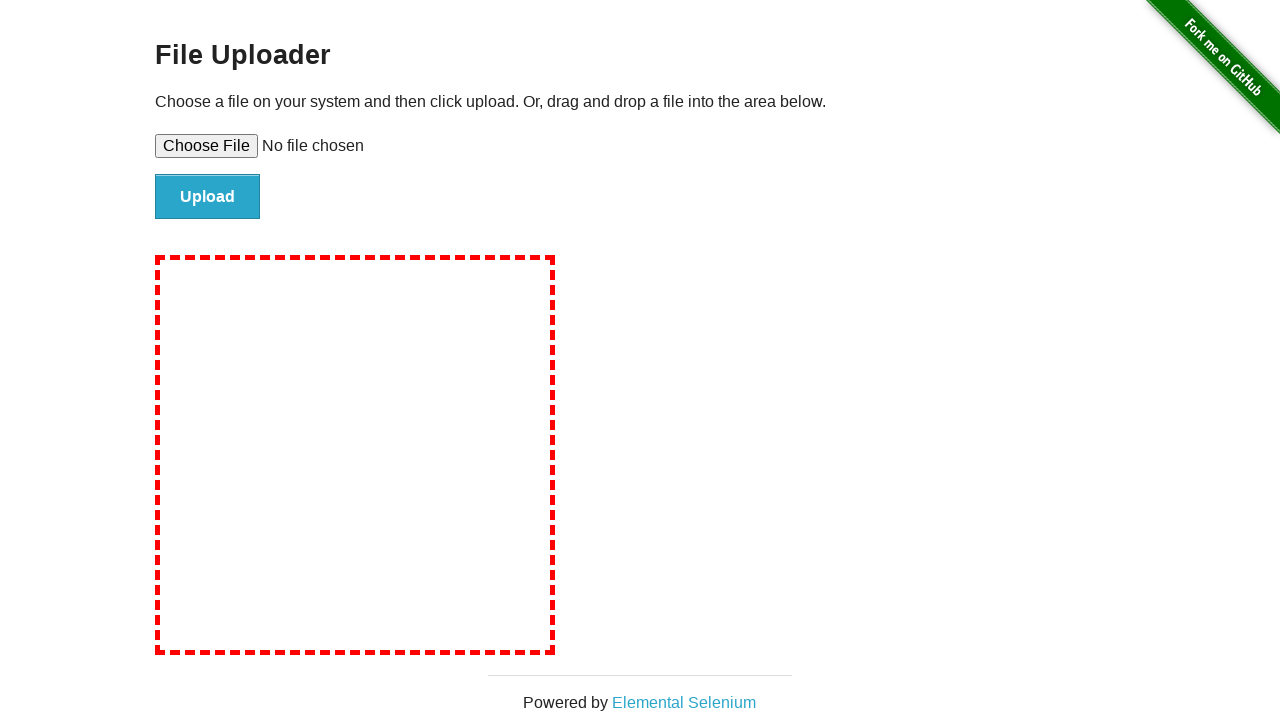

Selected test file for upload
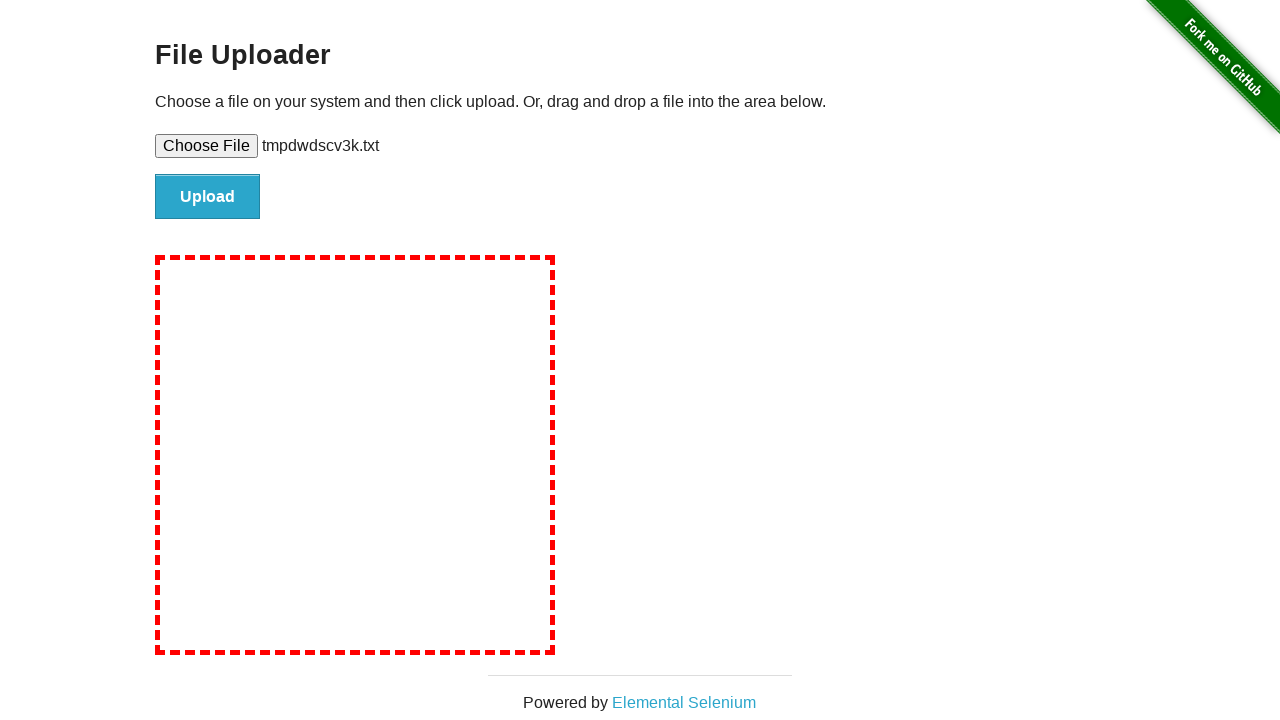

Clicked submit button to upload file at (208, 197) on input[id='file-submit']
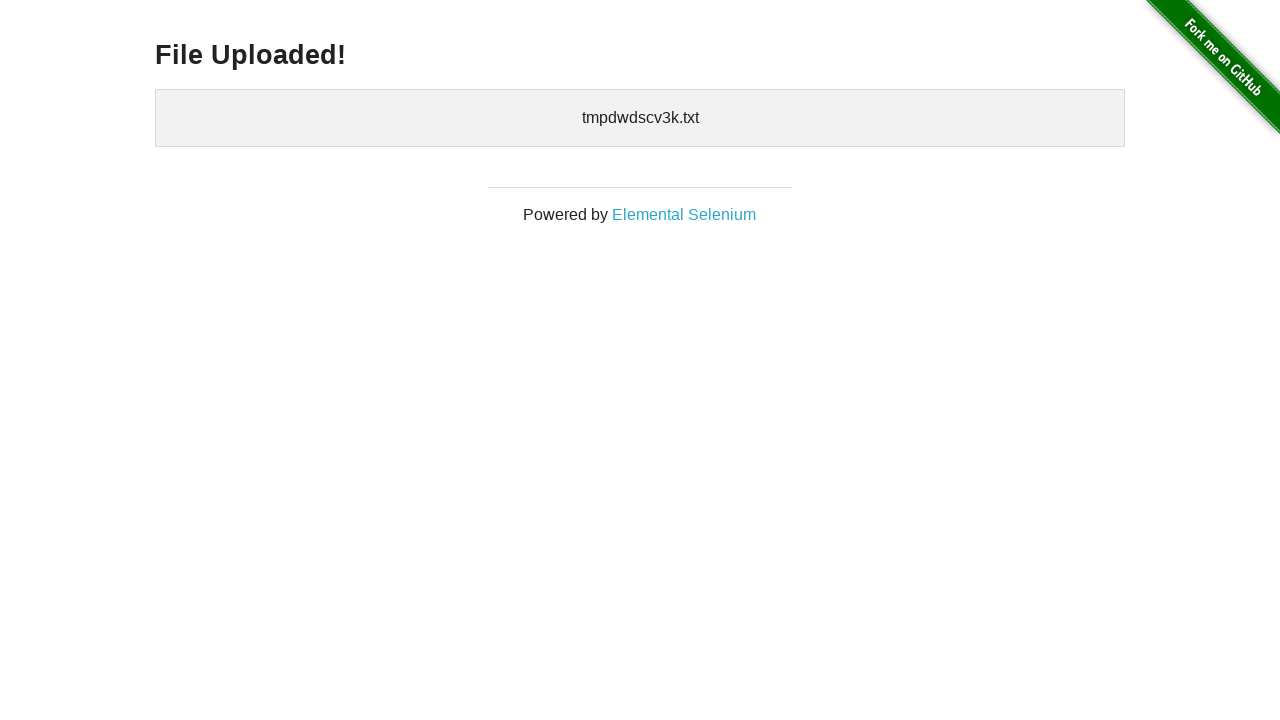

Upload confirmation message appeared
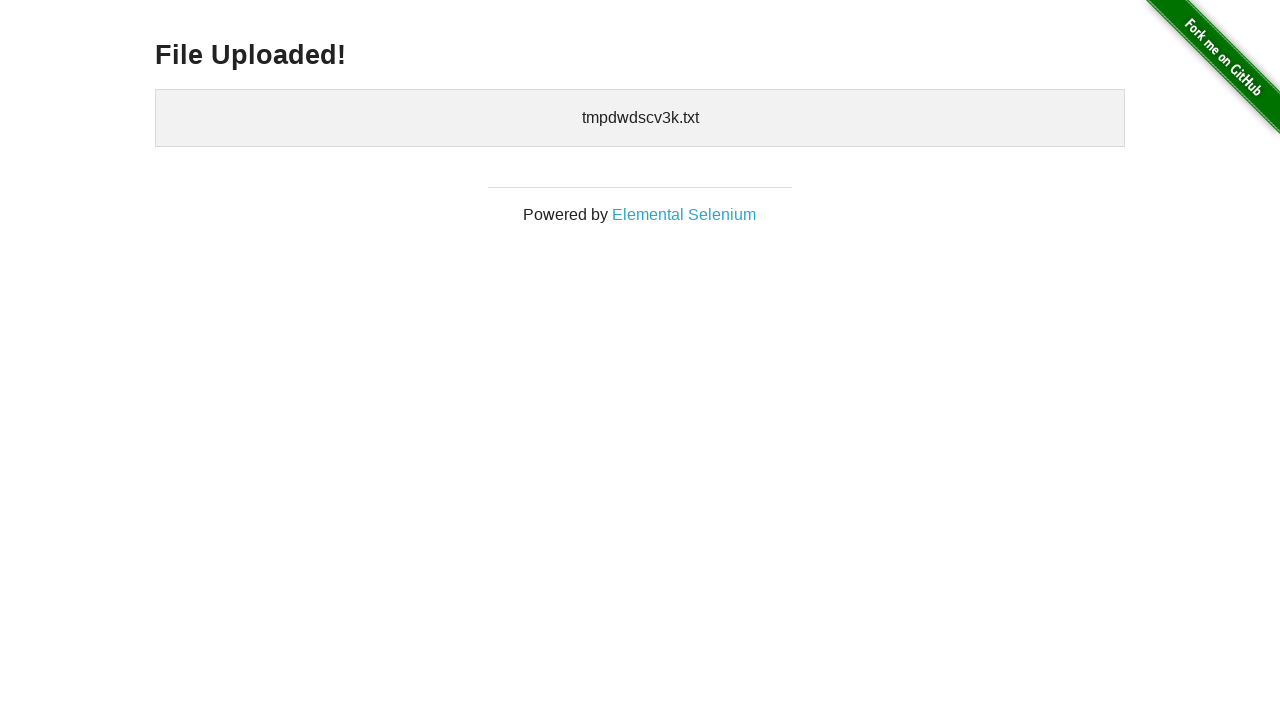

Cleaned up temporary test file
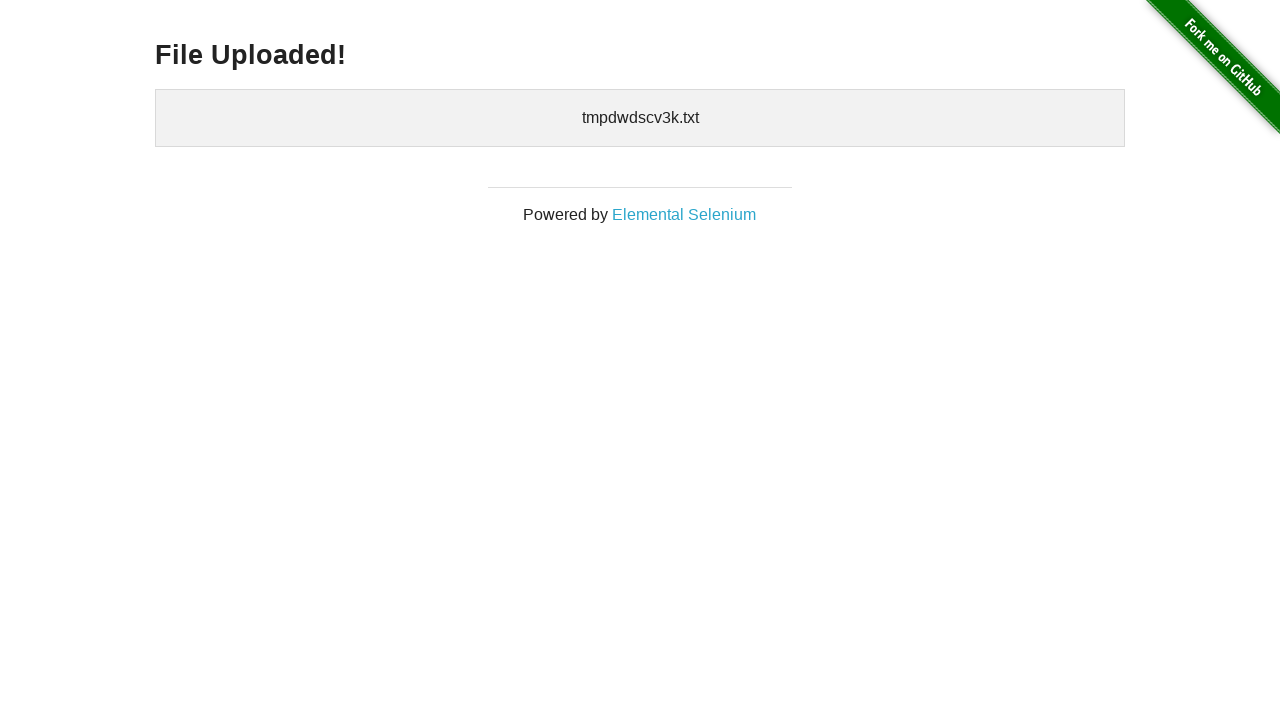

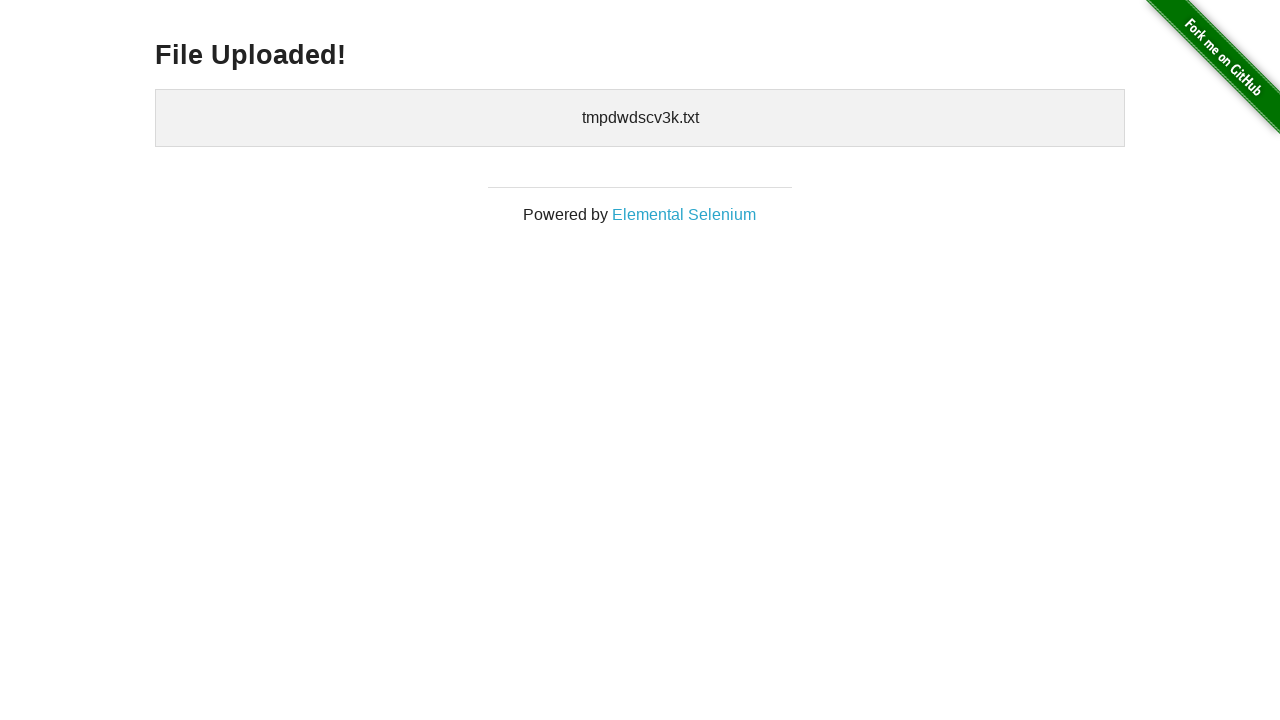